Navigates to the FreeCRM classic homepage and waits for the page to load

Starting URL: https://classic.freecrm.com/index.html

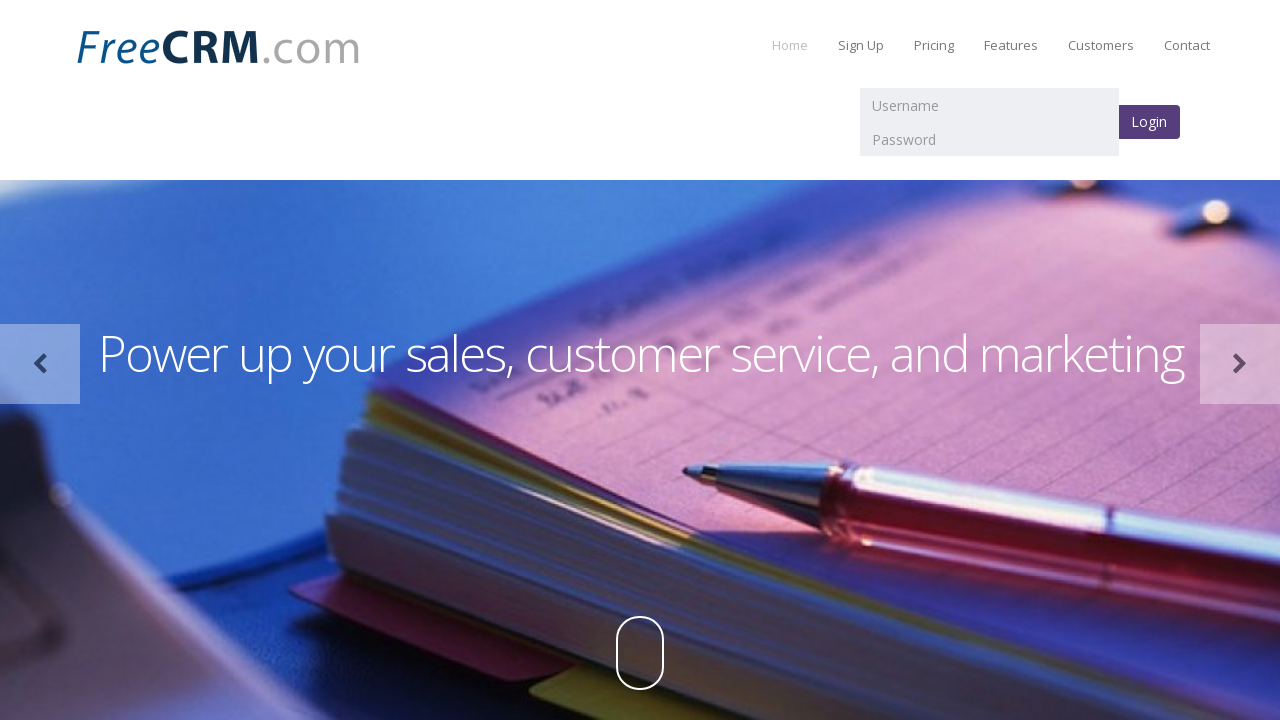

Navigated to FreeCRM classic homepage
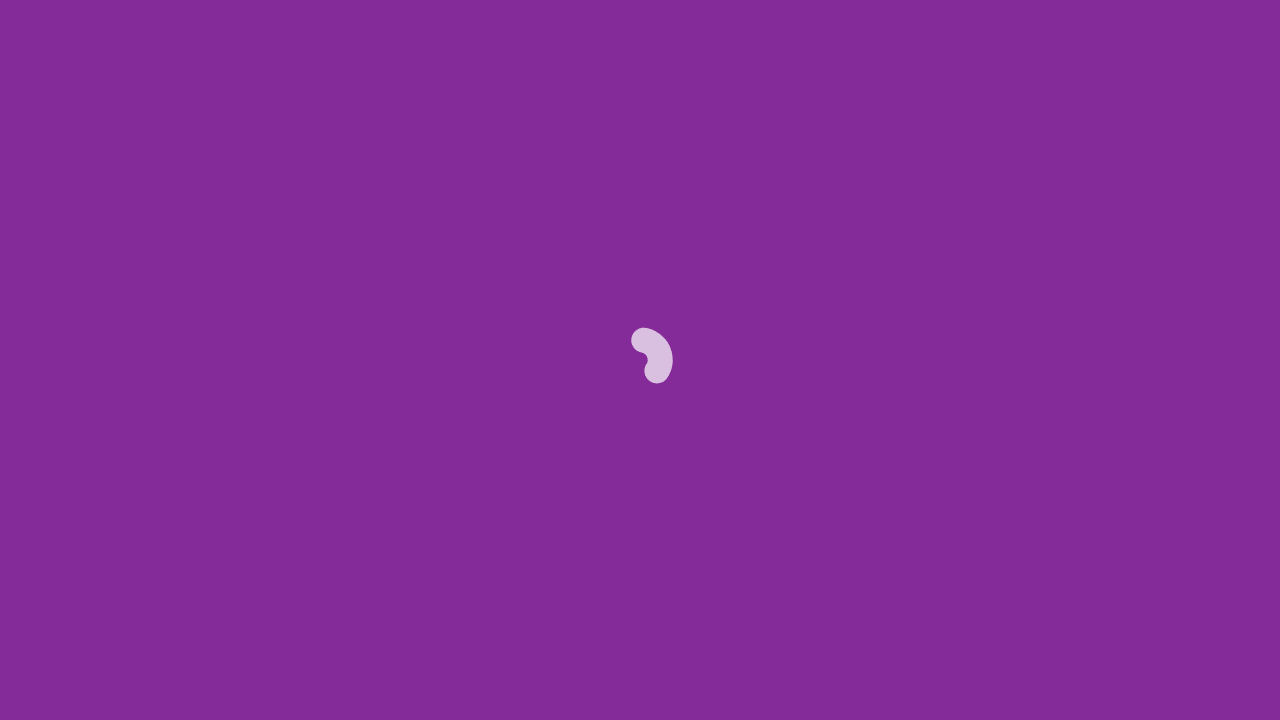

Page finished loading with network idle state
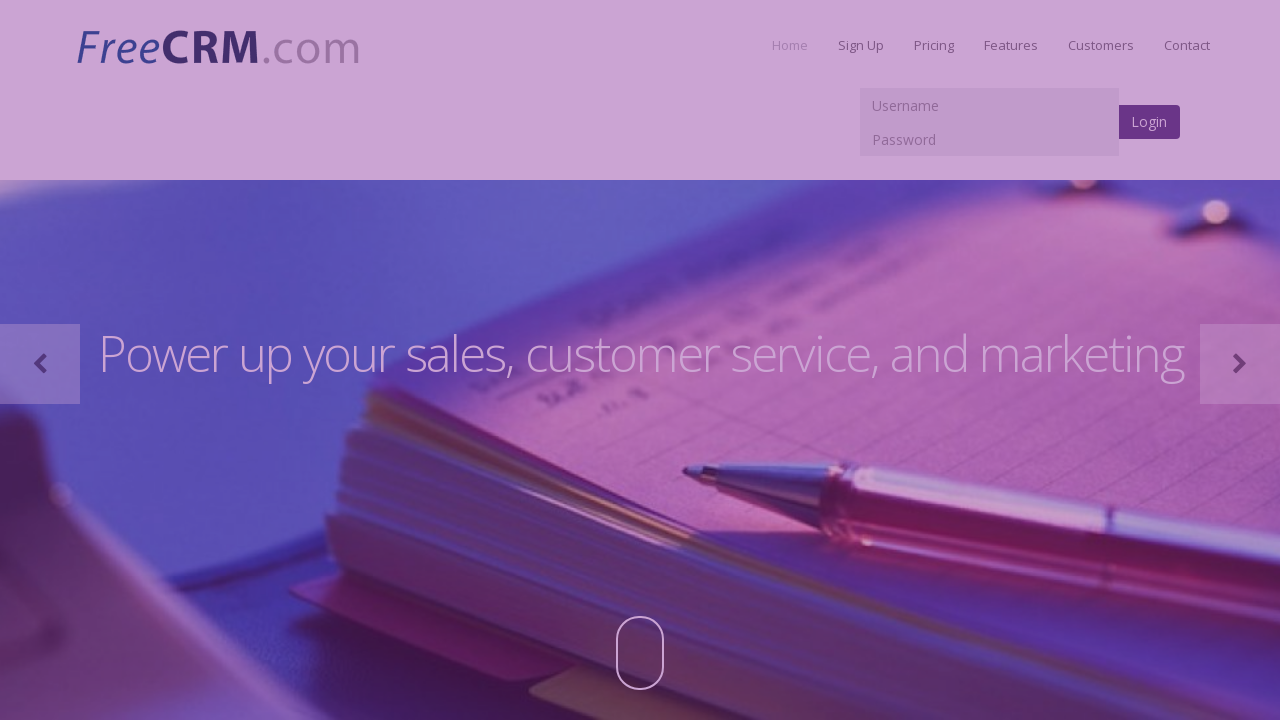

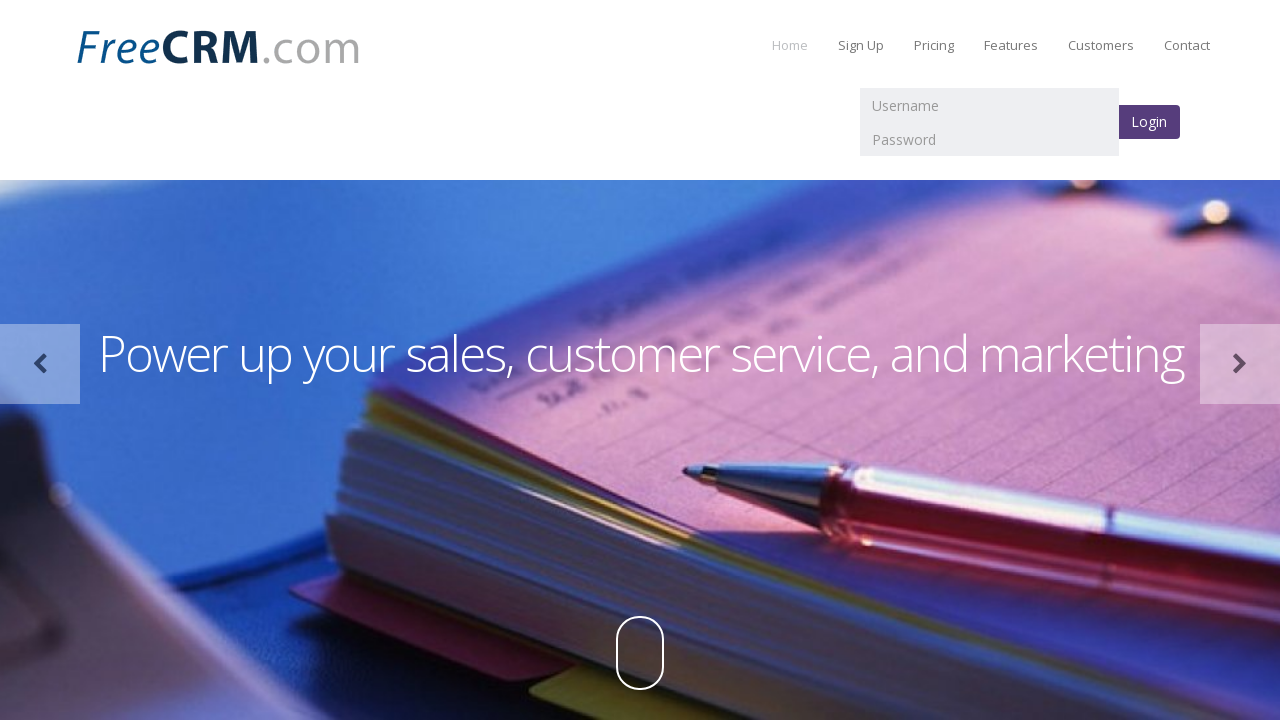